Navigates to a YouTube channel's videos page and scrolls down multiple times to trigger lazy loading of additional video content.

Starting URL: https://www.youtube.com/@Sliggytv/videos

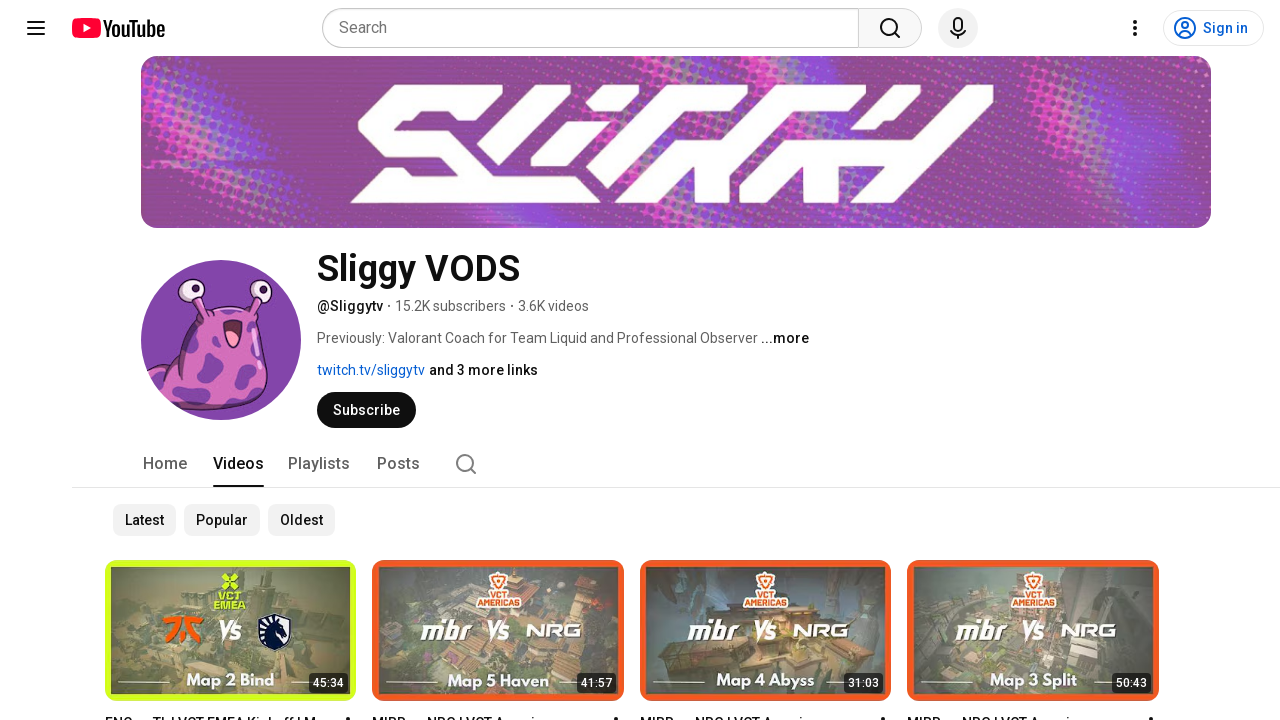

Waited for initial video content to load on YouTube channel videos page
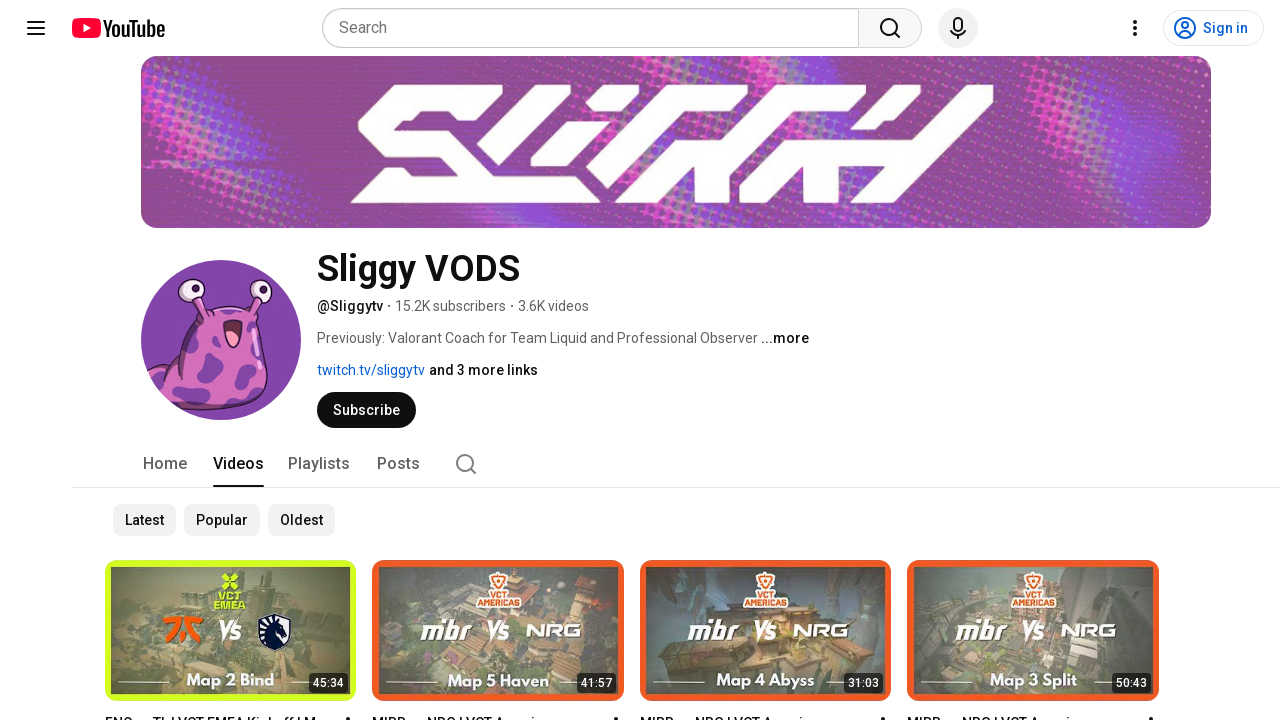

Retrieved initial page scroll height
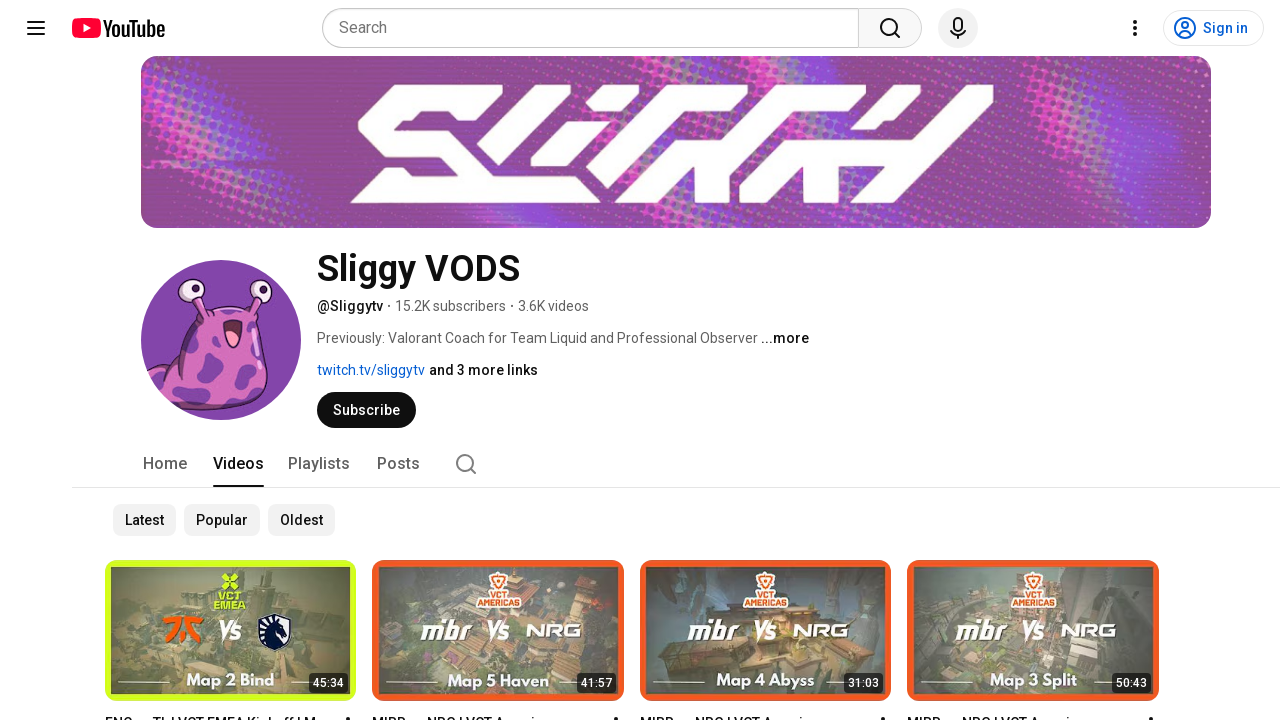

Scrolled to bottom of page (scroll iteration 1)
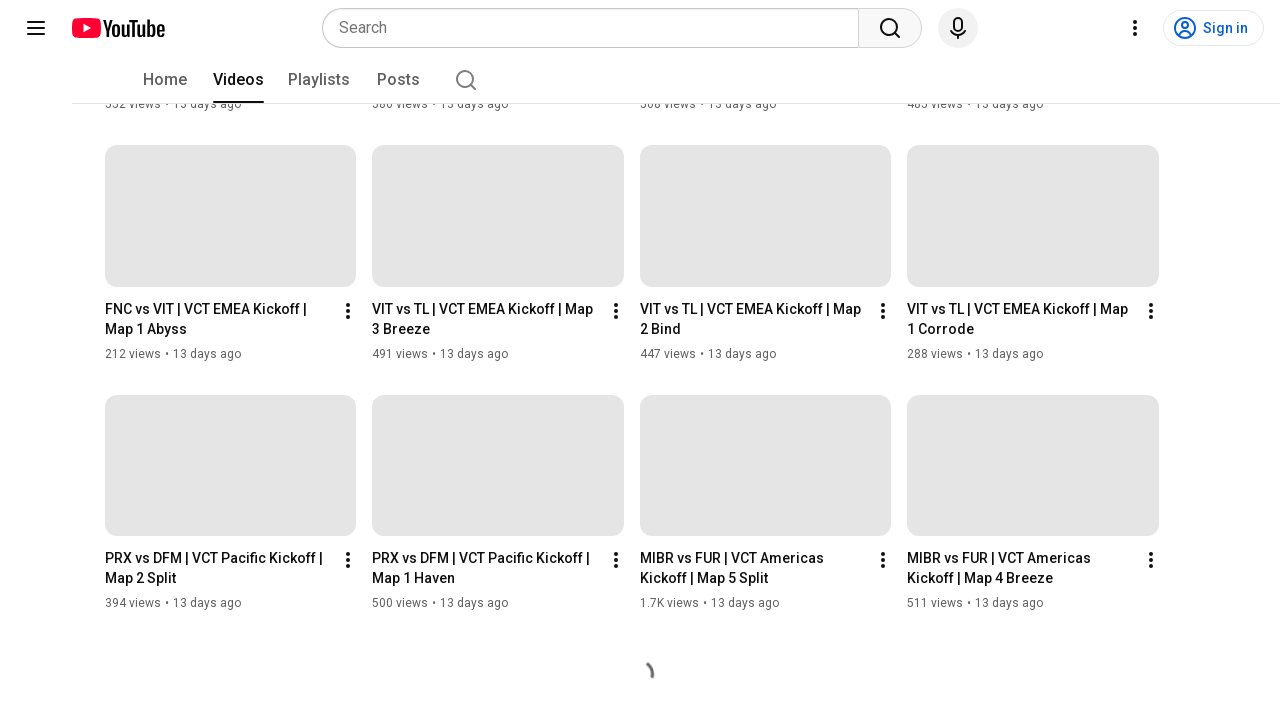

Waited 2 seconds for new videos to load lazily
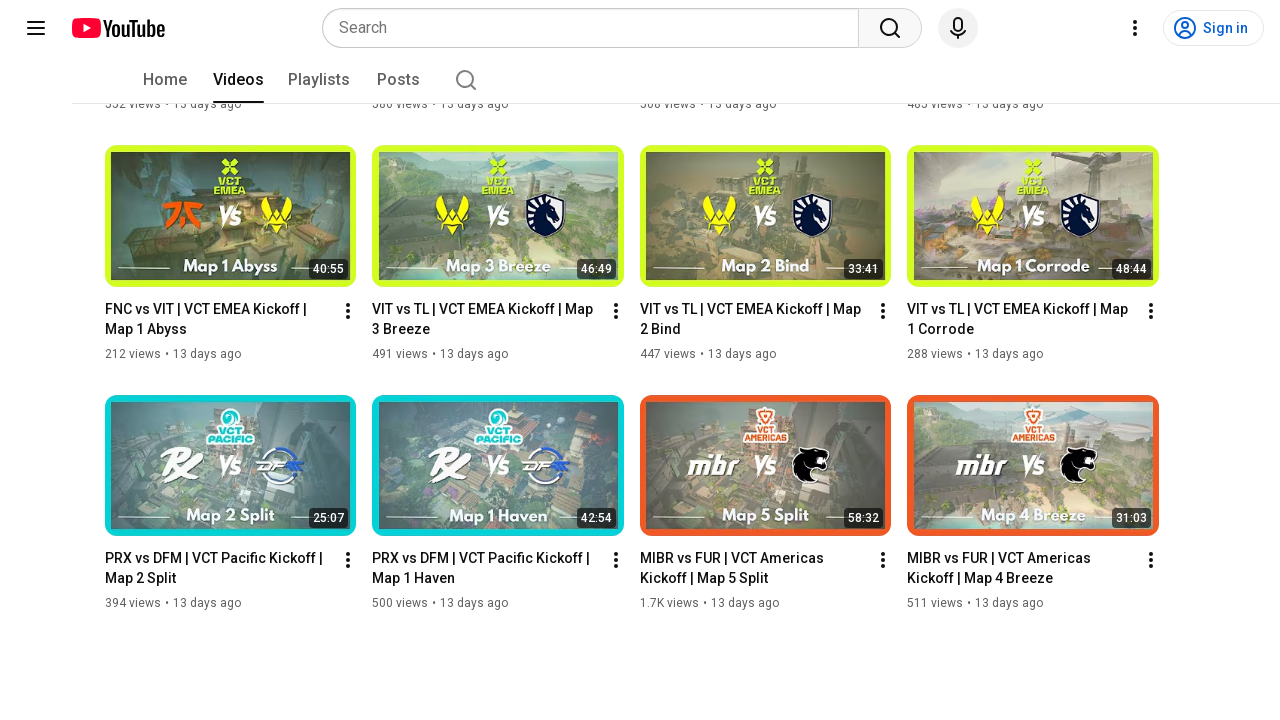

Retrieved updated page scroll height after lazy loading
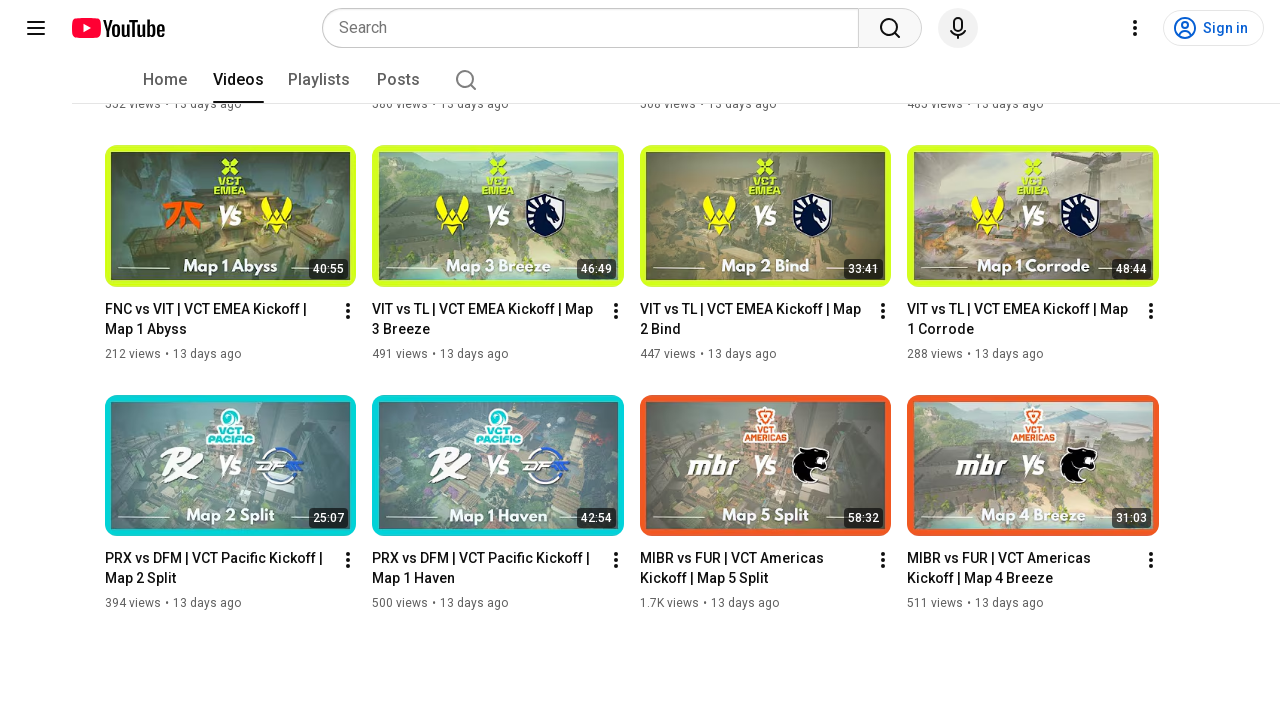

No new content loaded - reached end of available videos
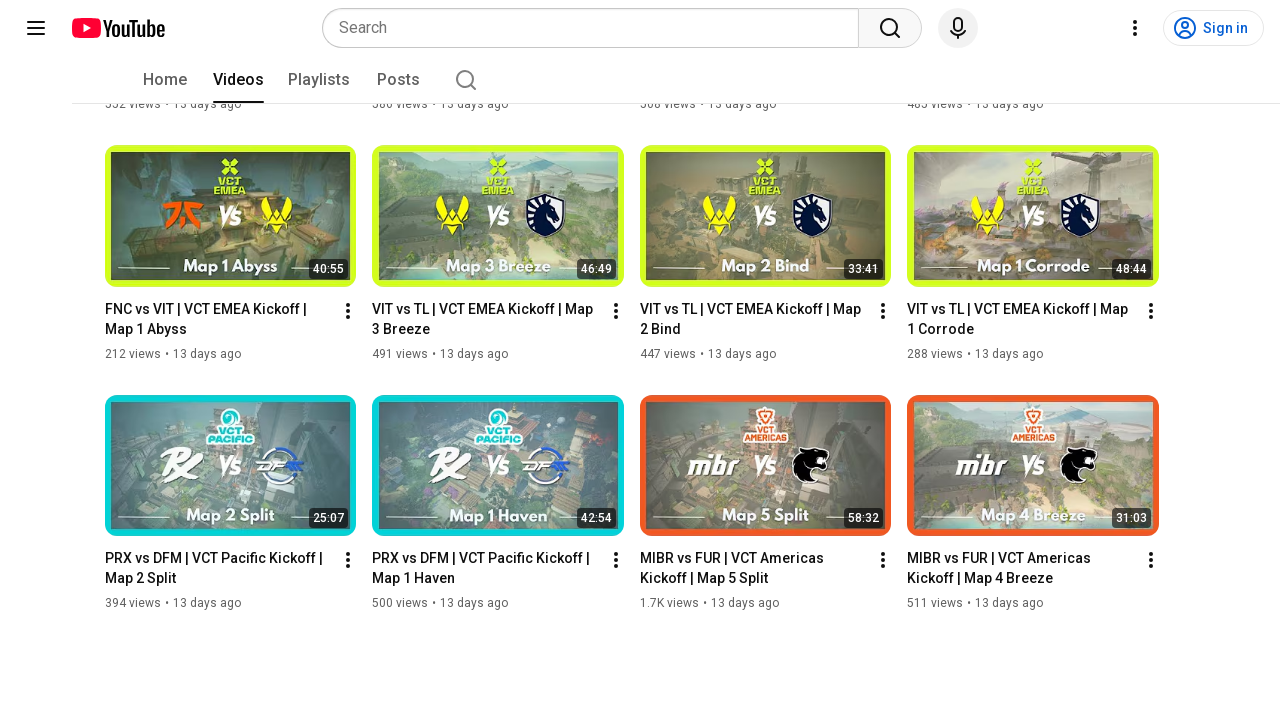

Verified that video title links are present on the page
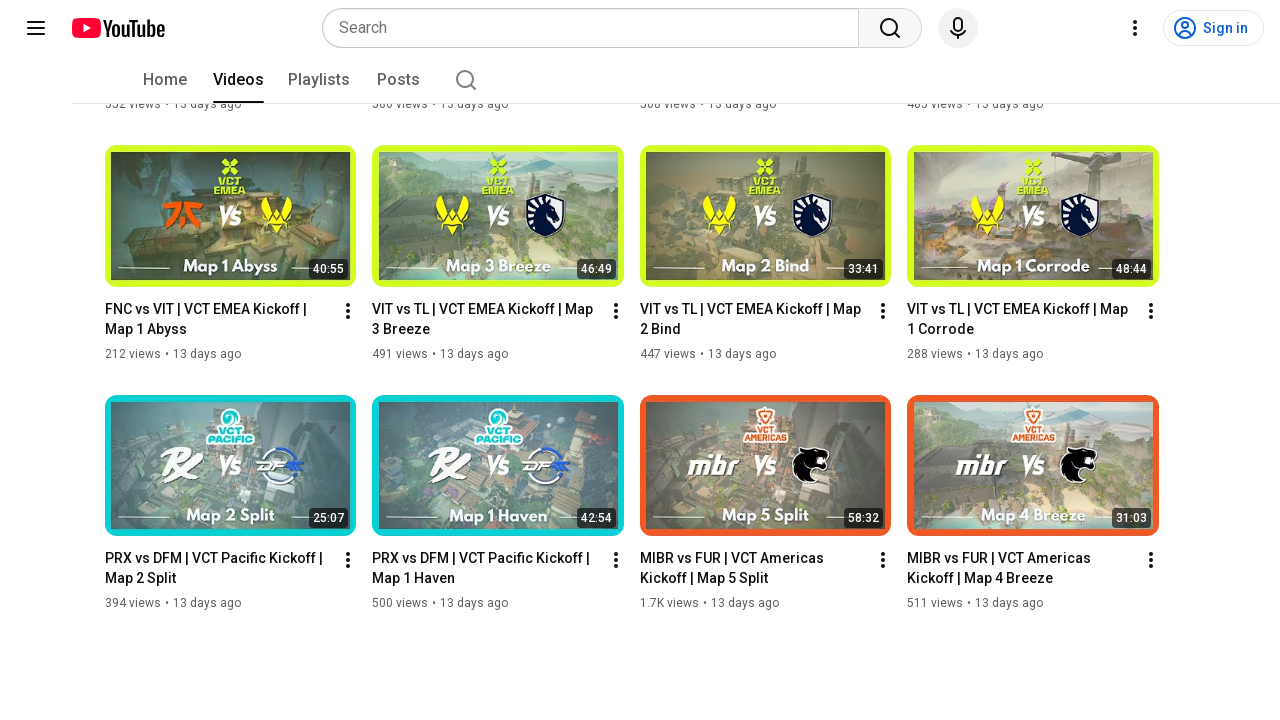

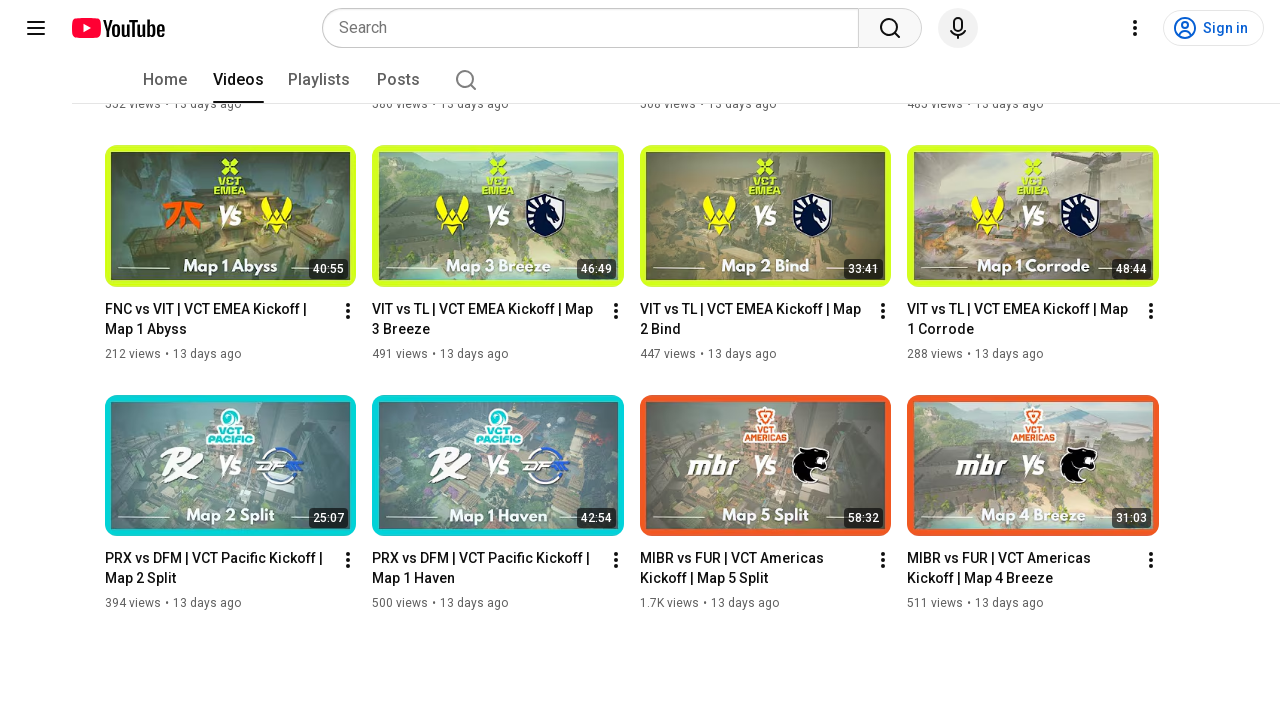